Tests JavaScript confirm dialog by clicking the confirm button, dismissing the dialog, and verifying the cancel result

Starting URL: https://the-internet.herokuapp.com/javascript_alerts

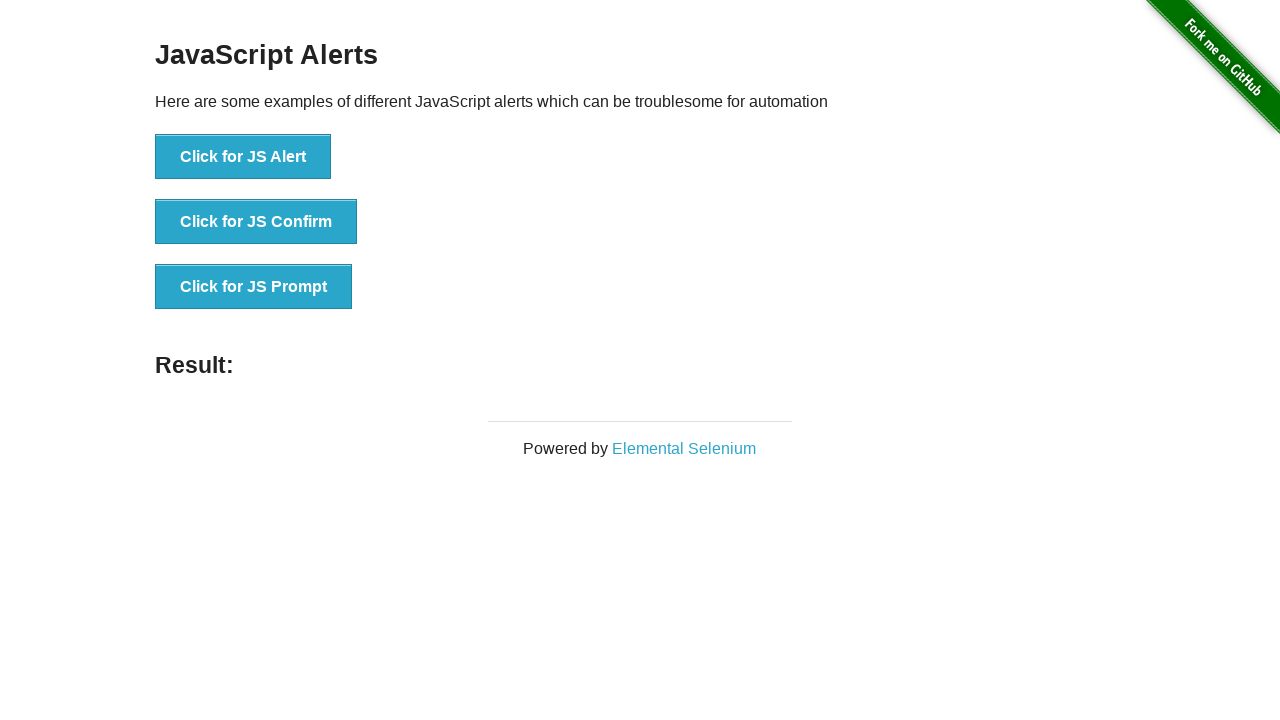

Set up dialog handler to dismiss confirm dialog
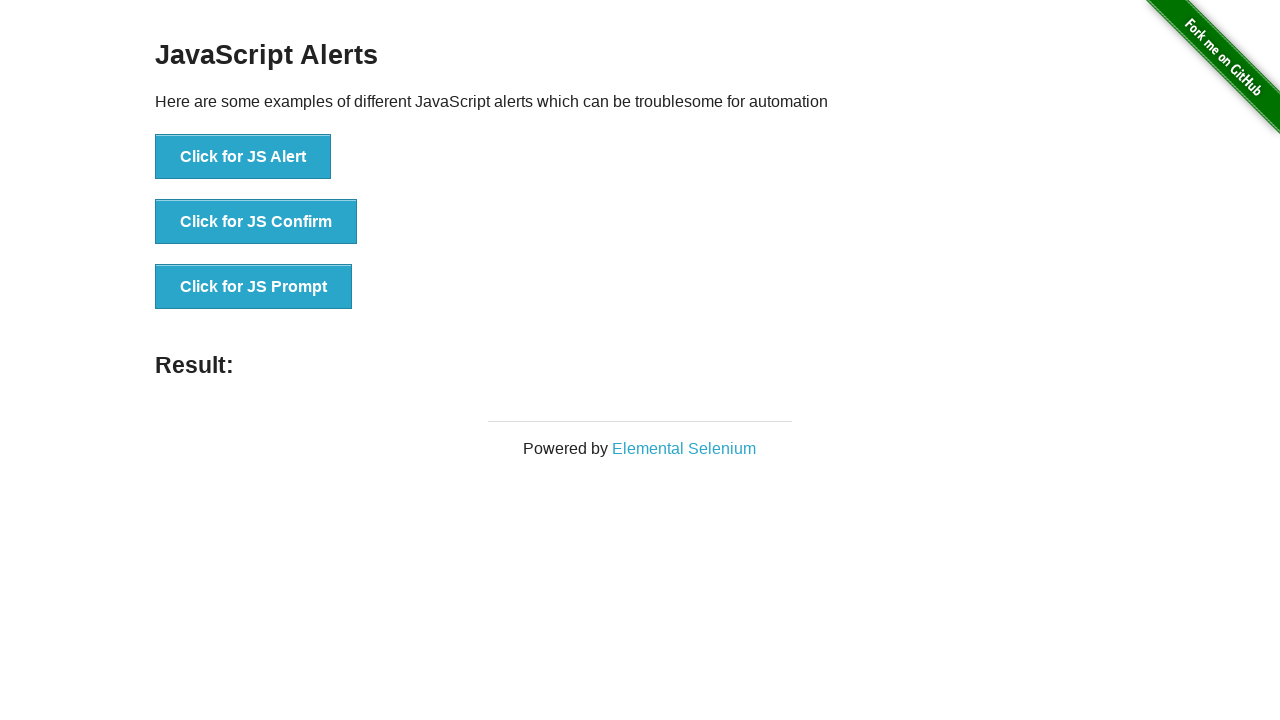

Clicked the JS Confirm button at (256, 222) on button[onclick='jsConfirm()']
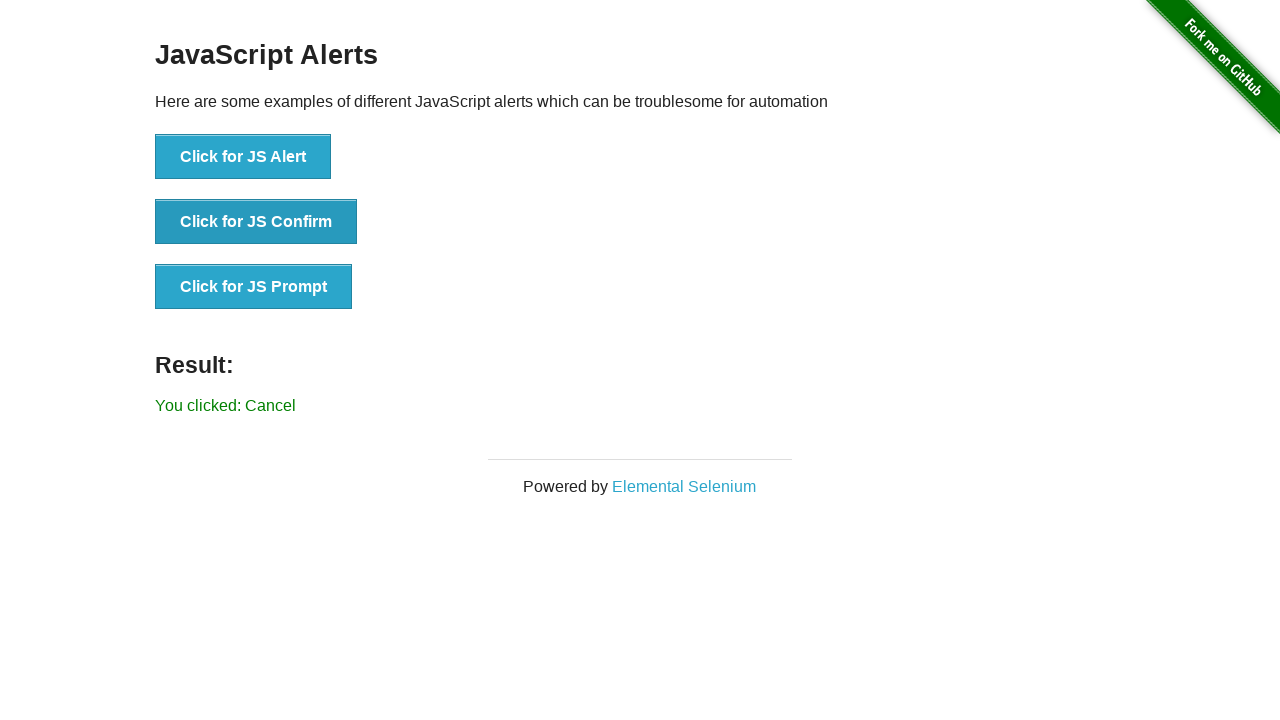

Result message element loaded
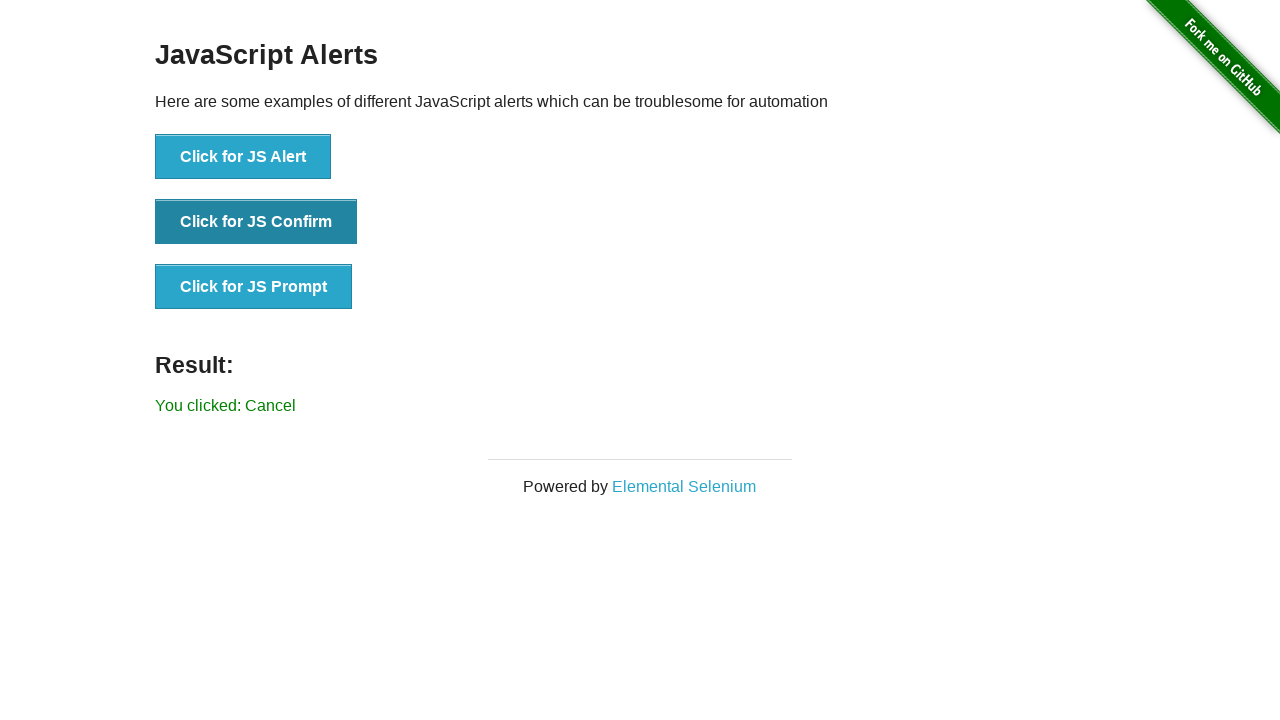

Retrieved result text from page
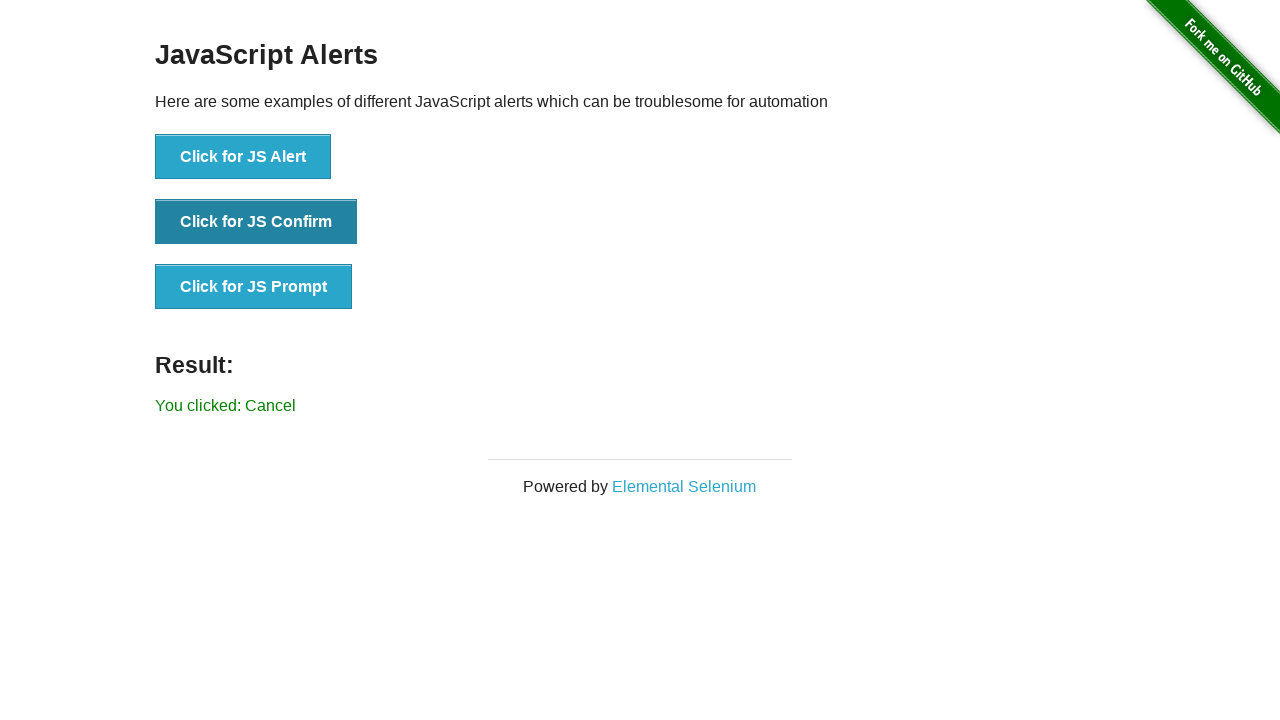

Verified result text matches 'You clicked: Cancel'
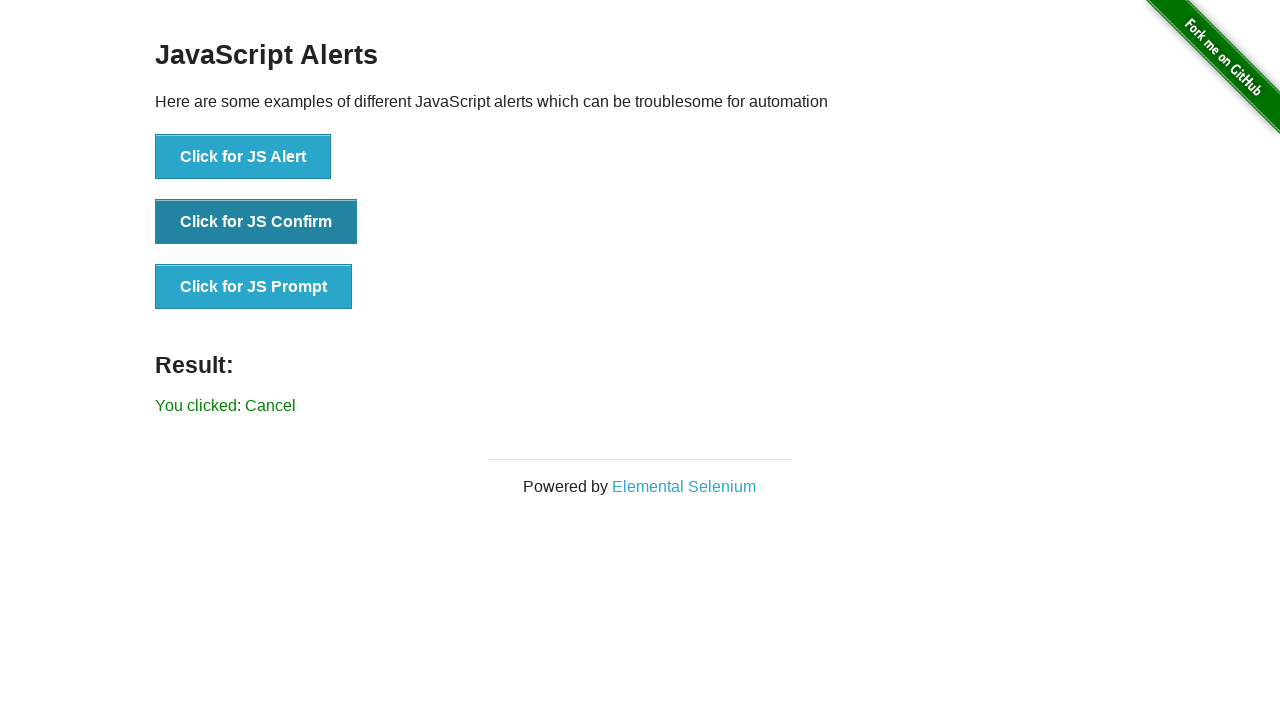

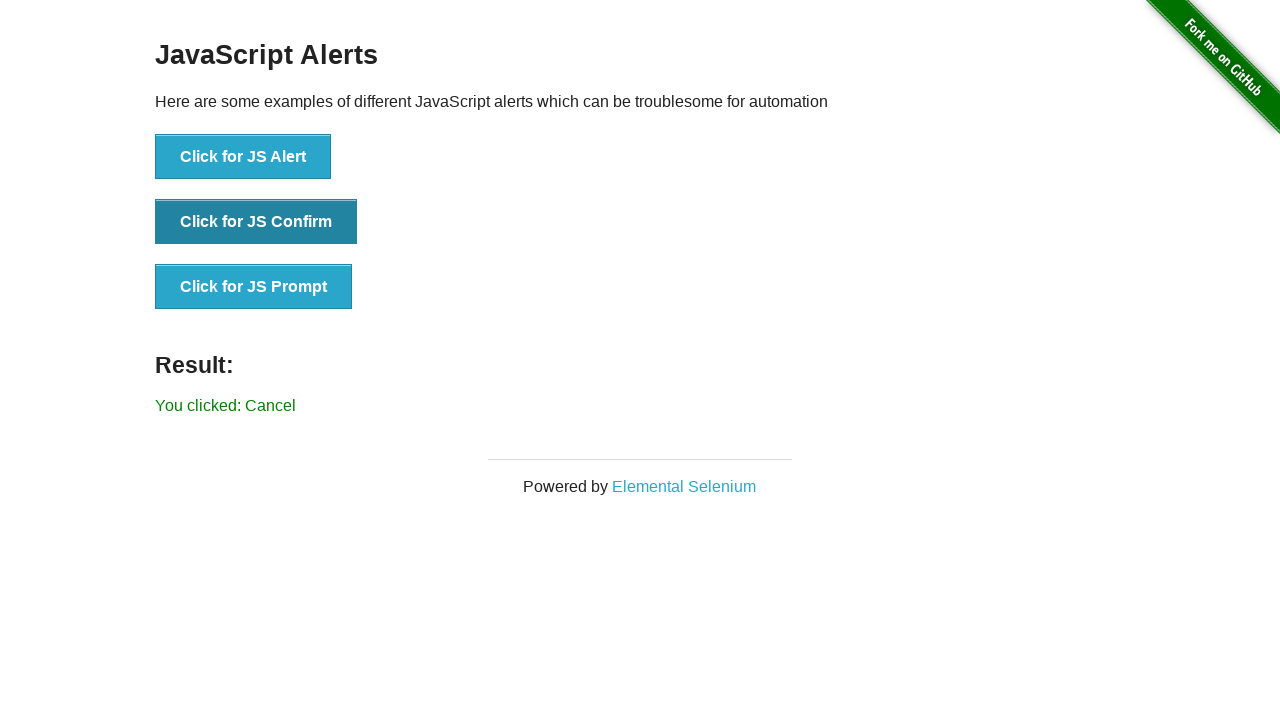